Tests that a todo item is removed when edited to an empty string

Starting URL: https://demo.playwright.dev/todomvc

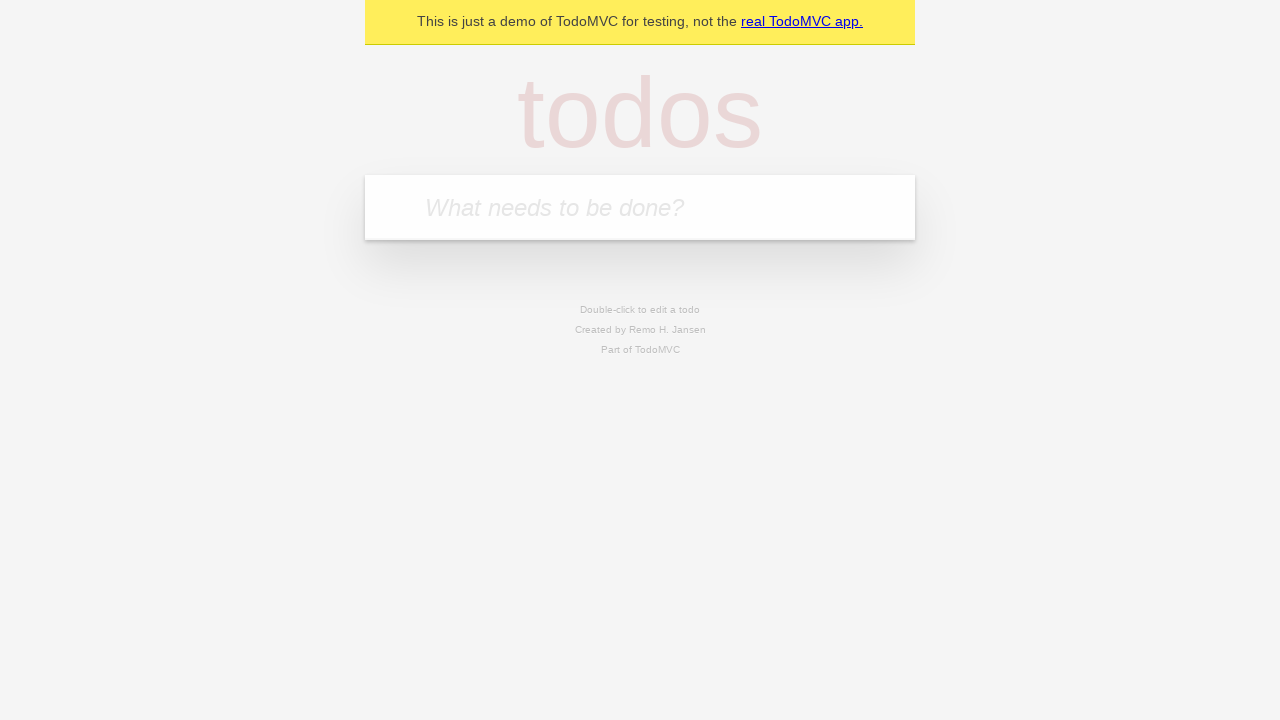

Filled new todo input with 'buy some cheese' on .new-todo
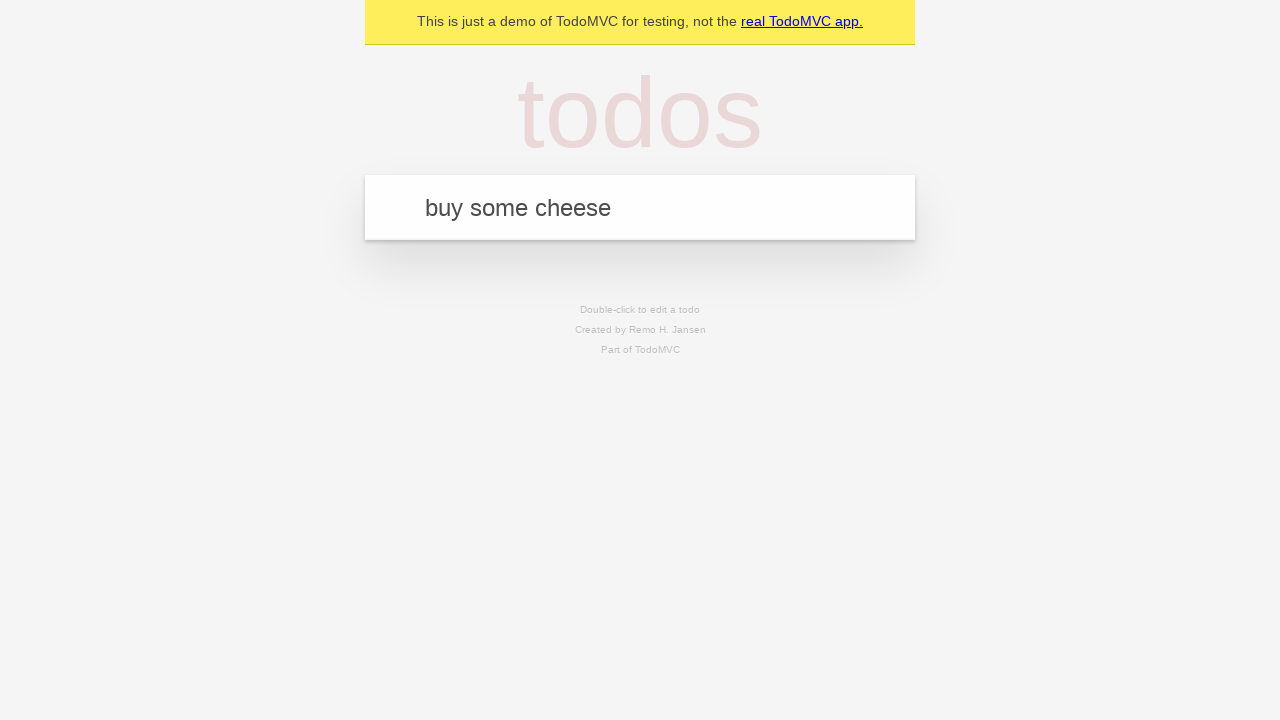

Pressed Enter to create first todo item on .new-todo
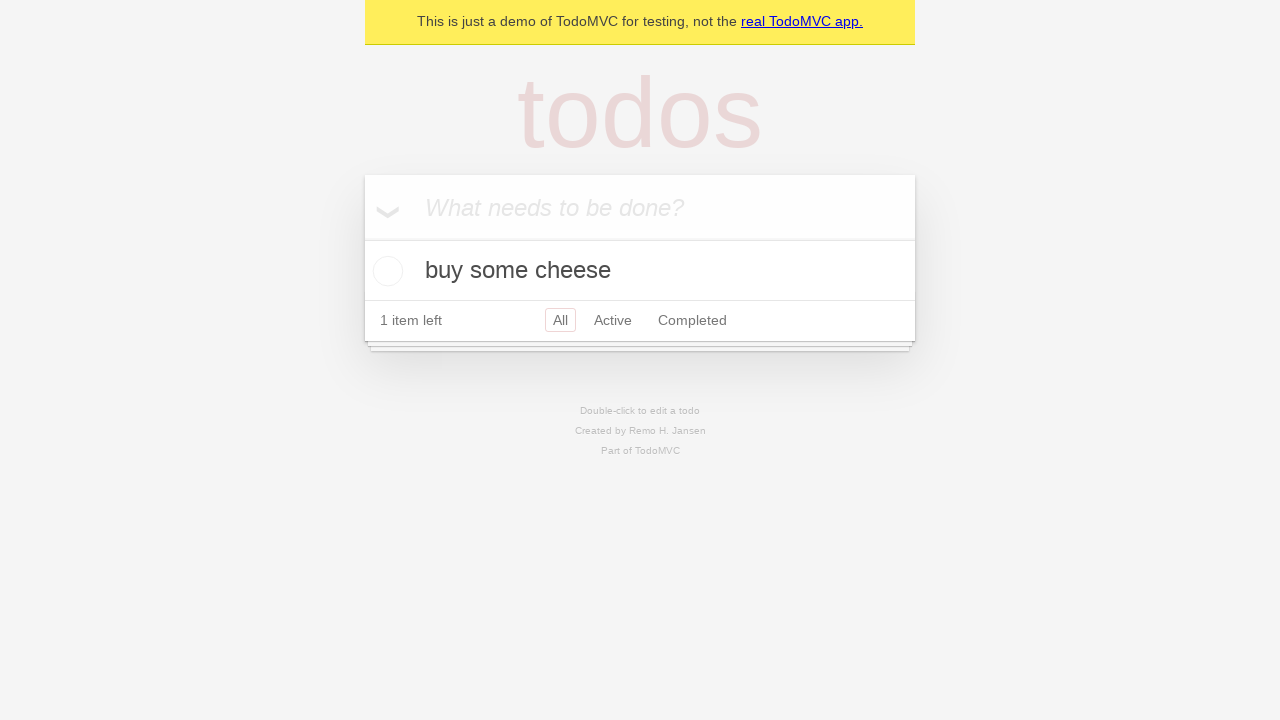

Filled new todo input with 'feed the cat' on .new-todo
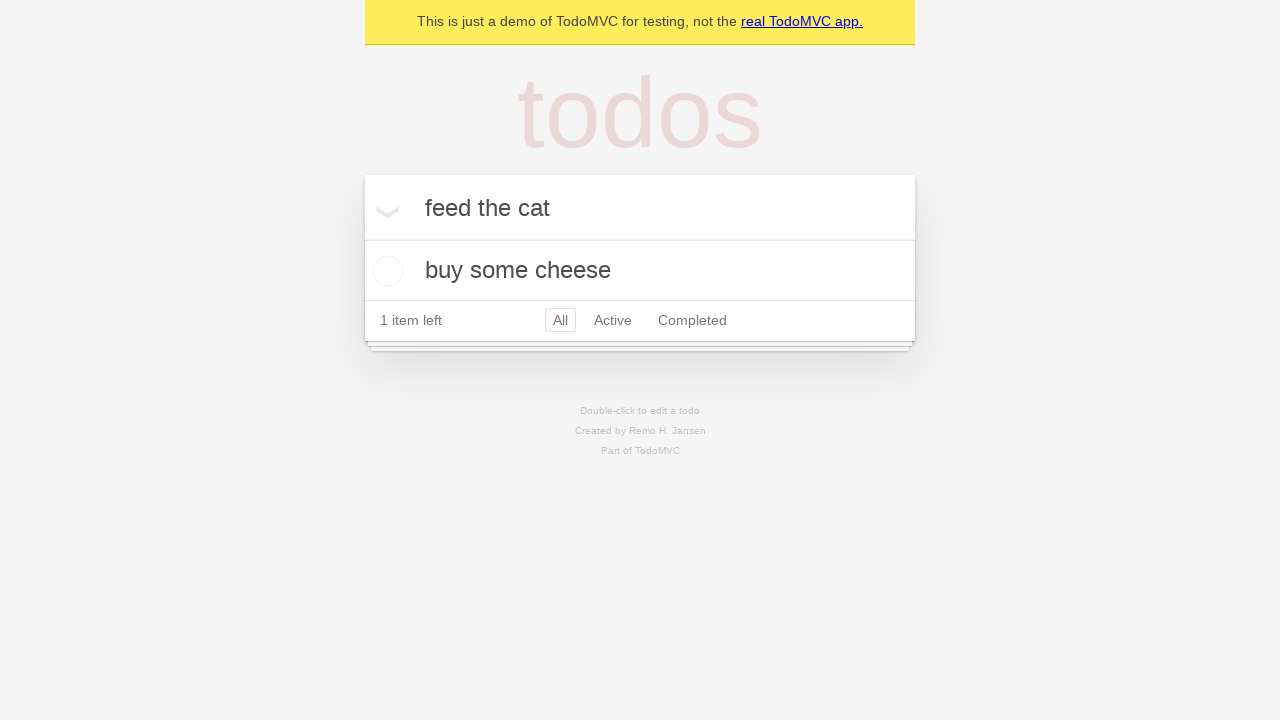

Pressed Enter to create second todo item on .new-todo
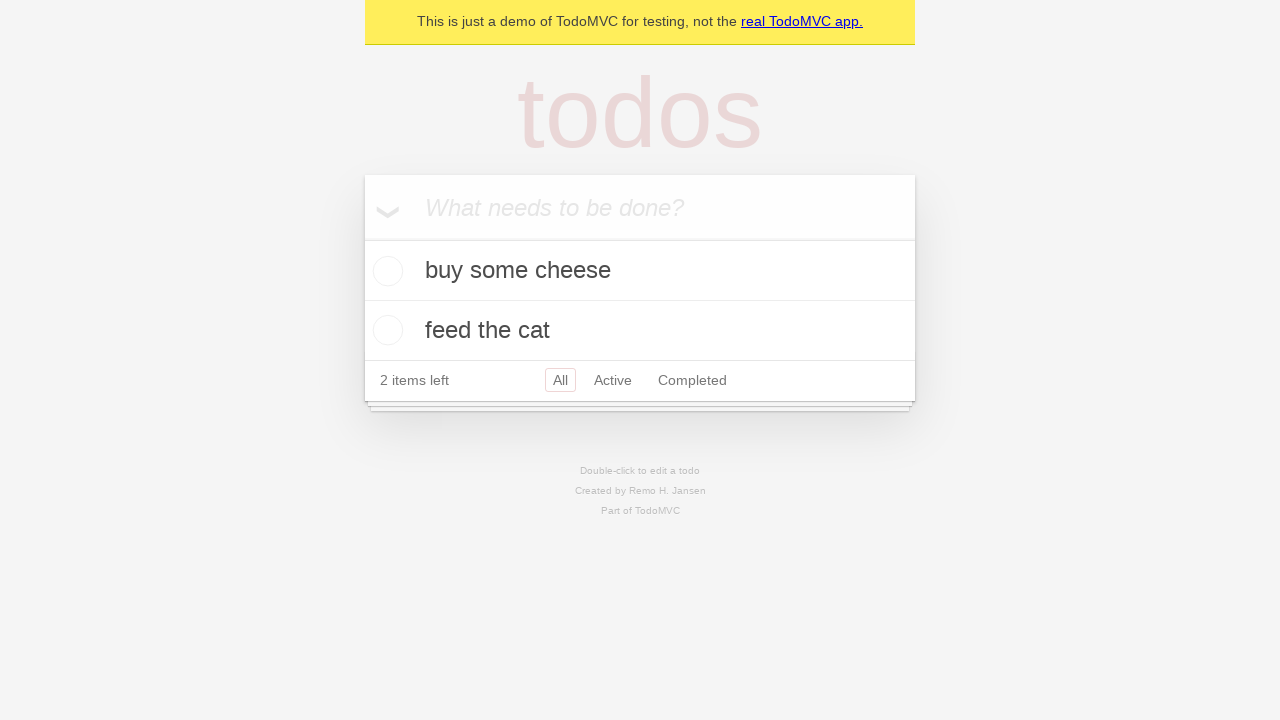

Filled new todo input with 'book a doctors appointment' on .new-todo
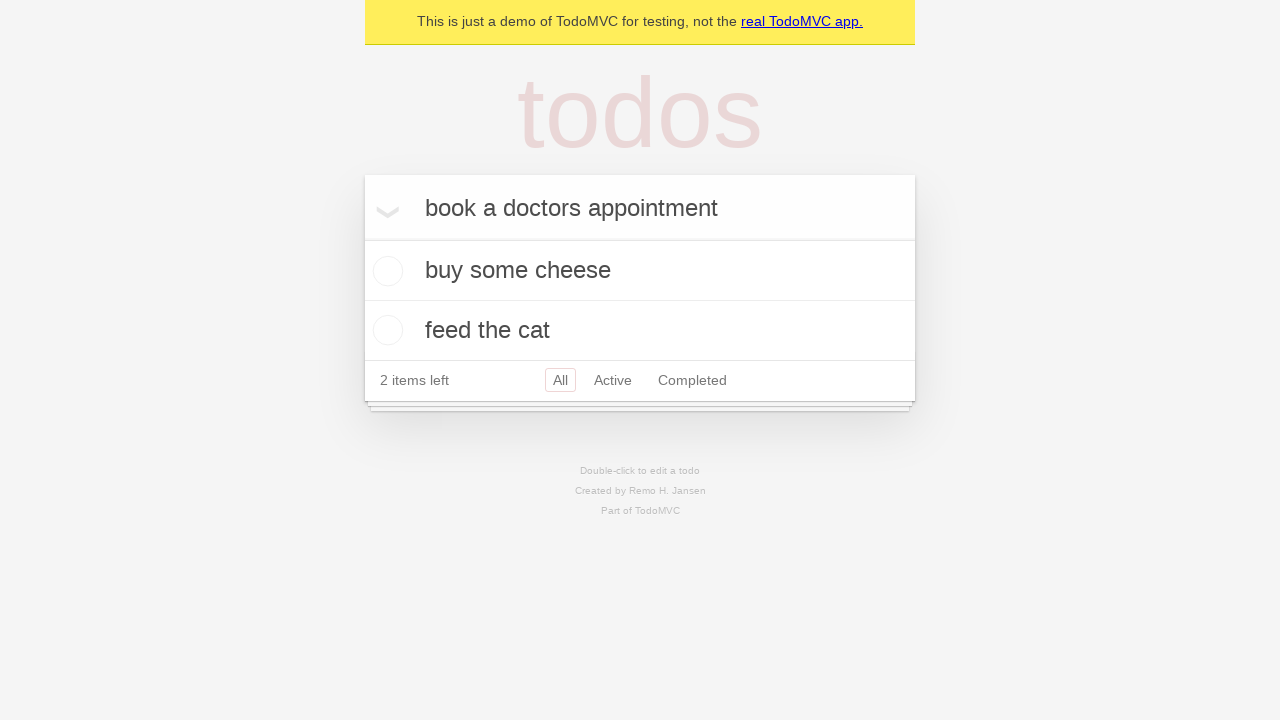

Pressed Enter to create third todo item on .new-todo
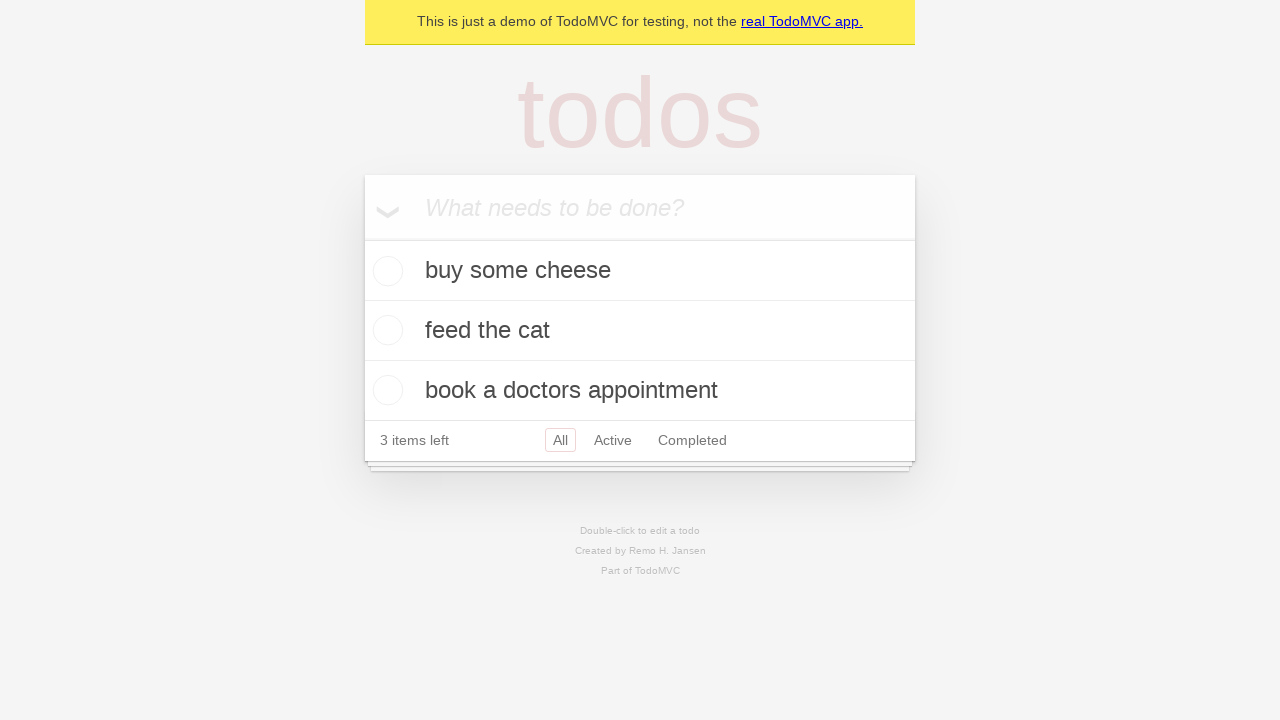

Double-clicked second todo item to enter edit mode at (640, 331) on .todo-list li >> nth=1
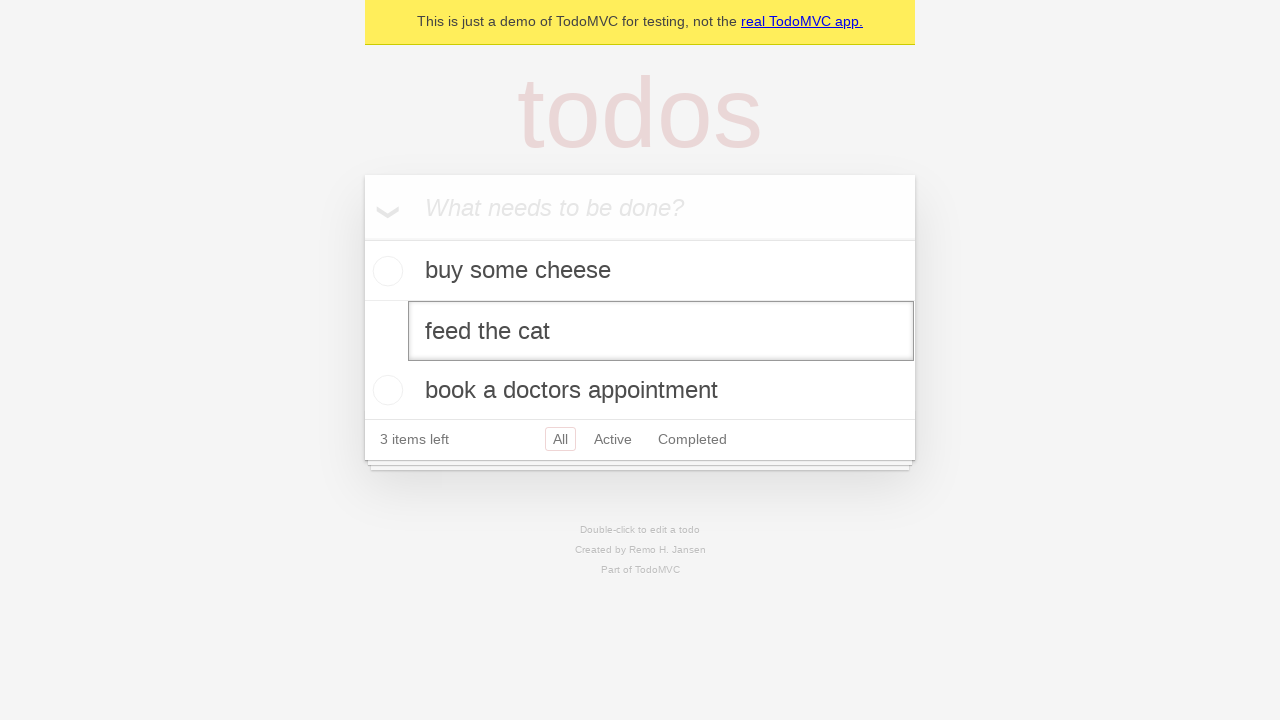

Cleared the text of the second todo item by filling with empty string on .todo-list li >> nth=1 >> .edit
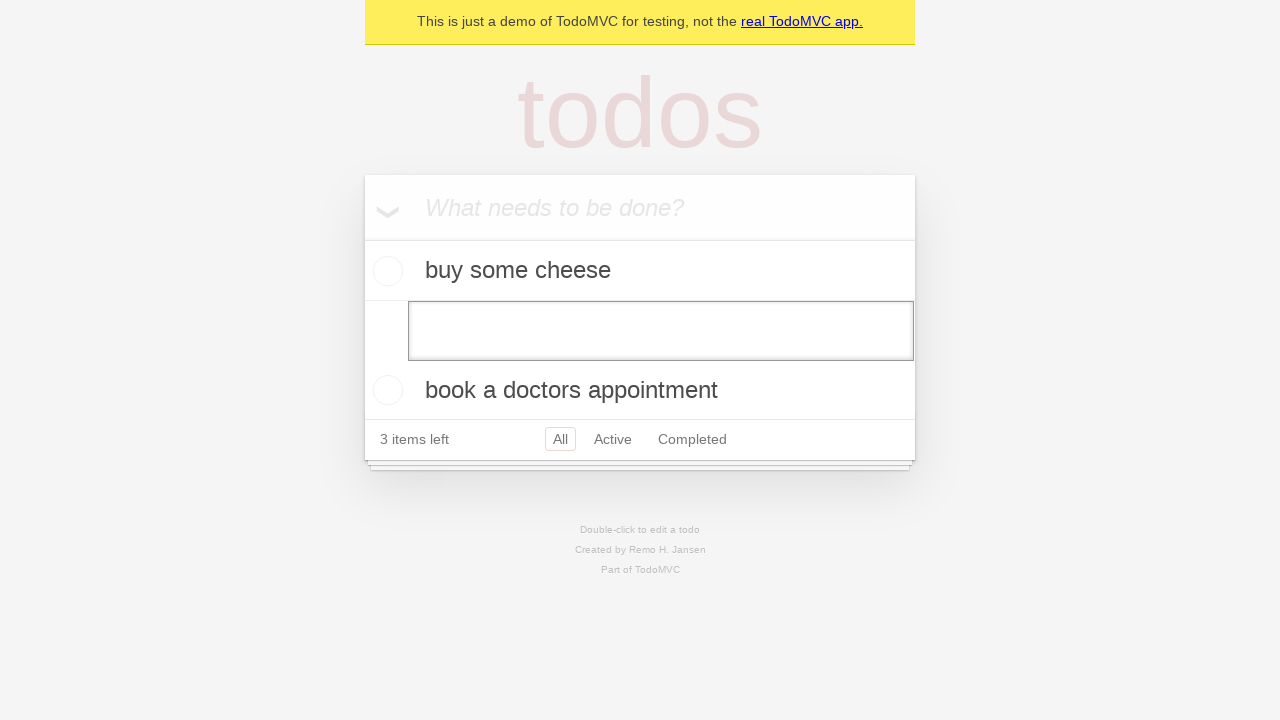

Pressed Enter to confirm the empty edit and remove the todo item on .todo-list li >> nth=1 >> .edit
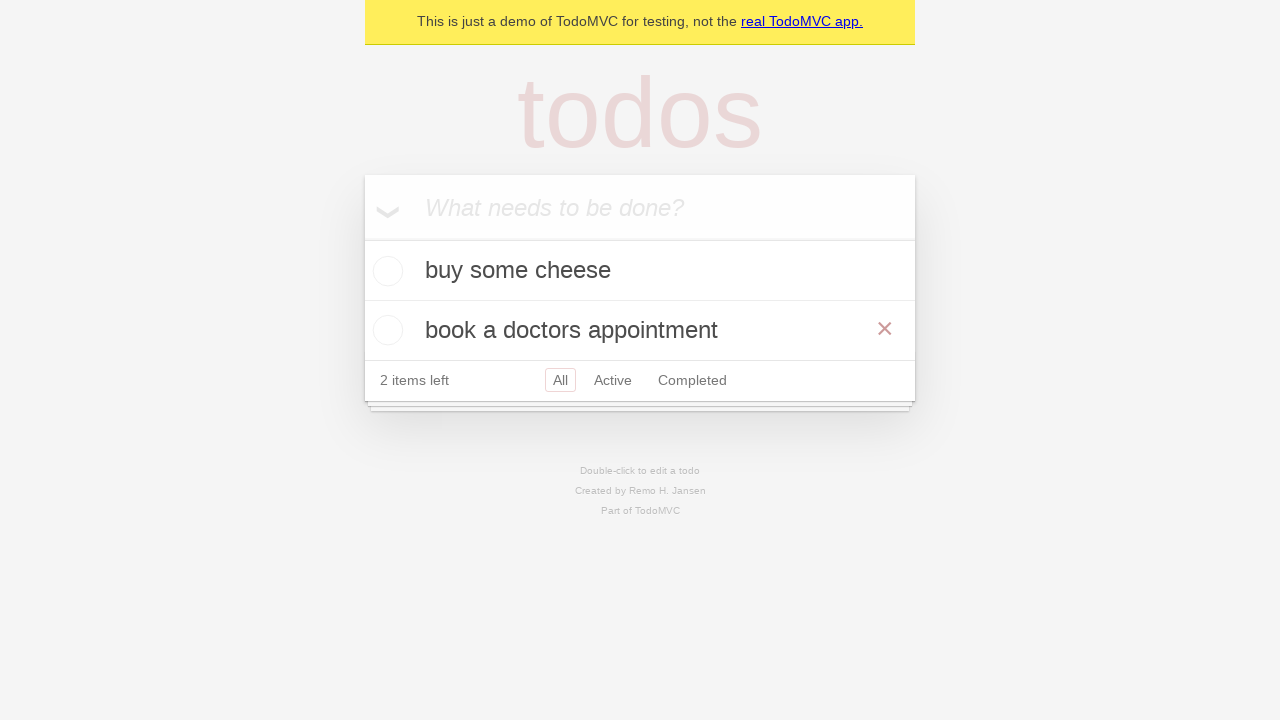

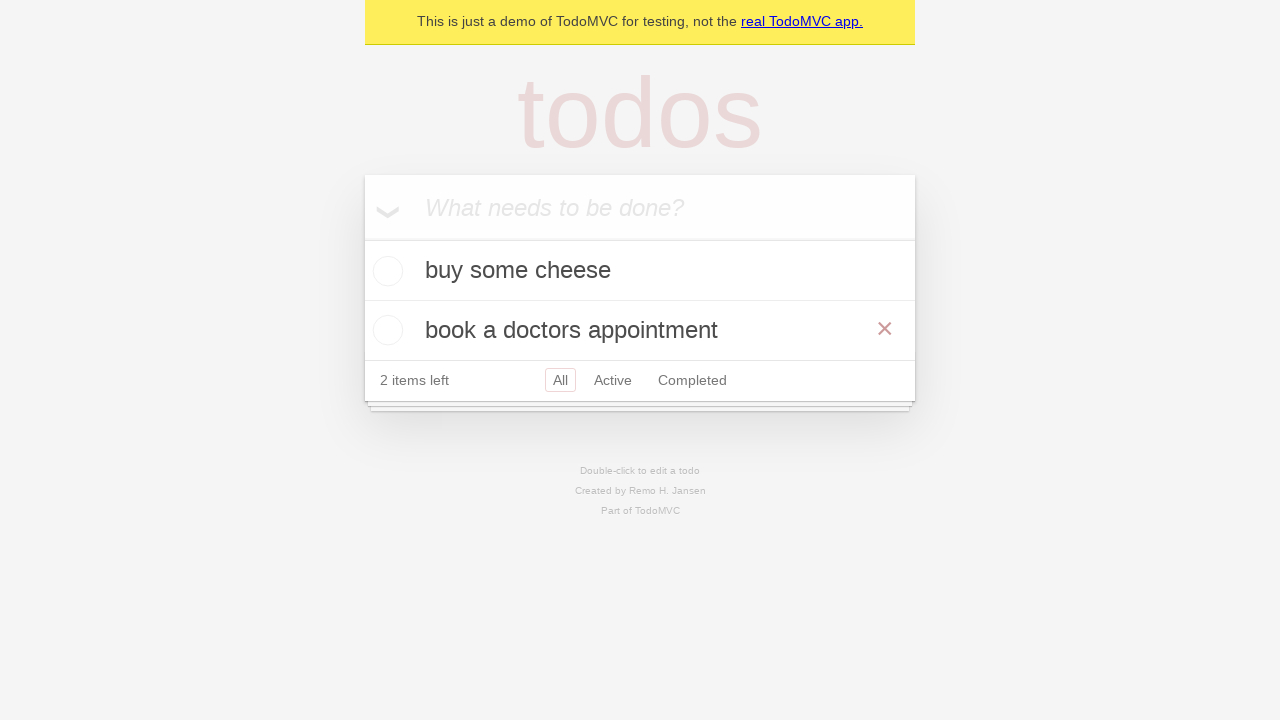